Tests radio button functionality by clicking a radio button and verifying it becomes selected

Starting URL: https://www.selenium.dev/selenium/web/web-form.html

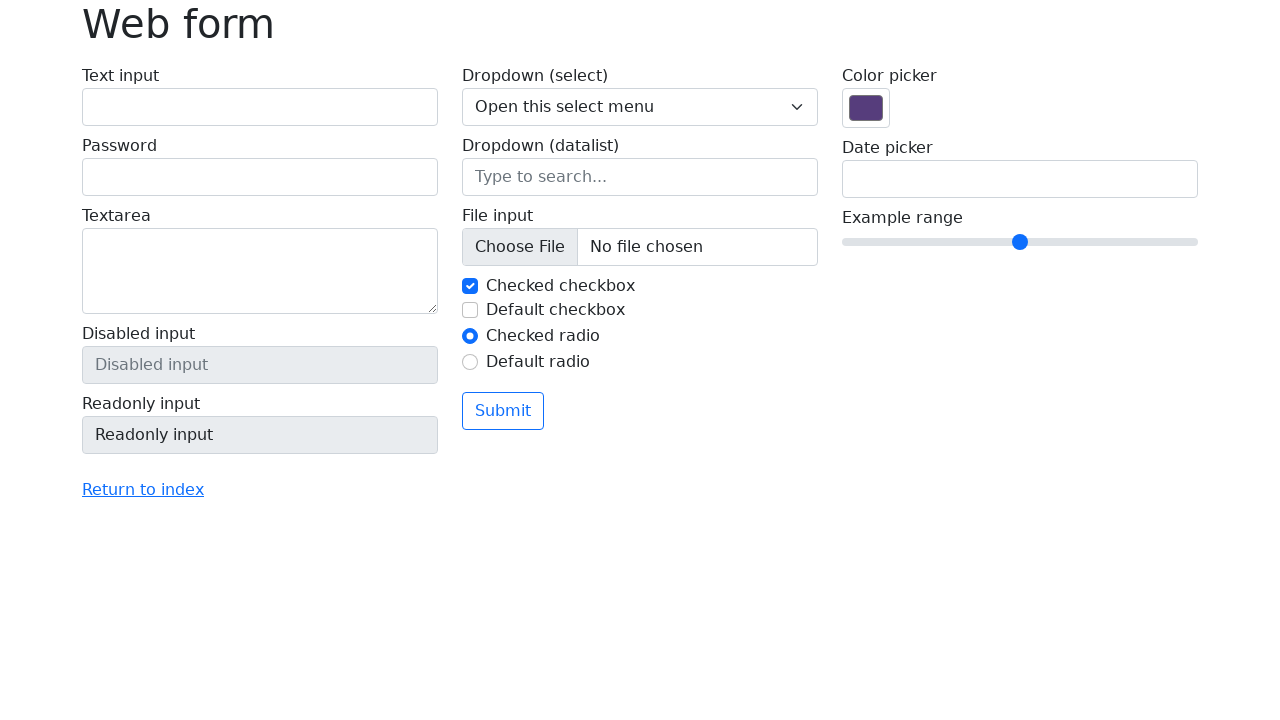

Clicked radio button #my-radio-2 at (470, 362) on #my-radio-2
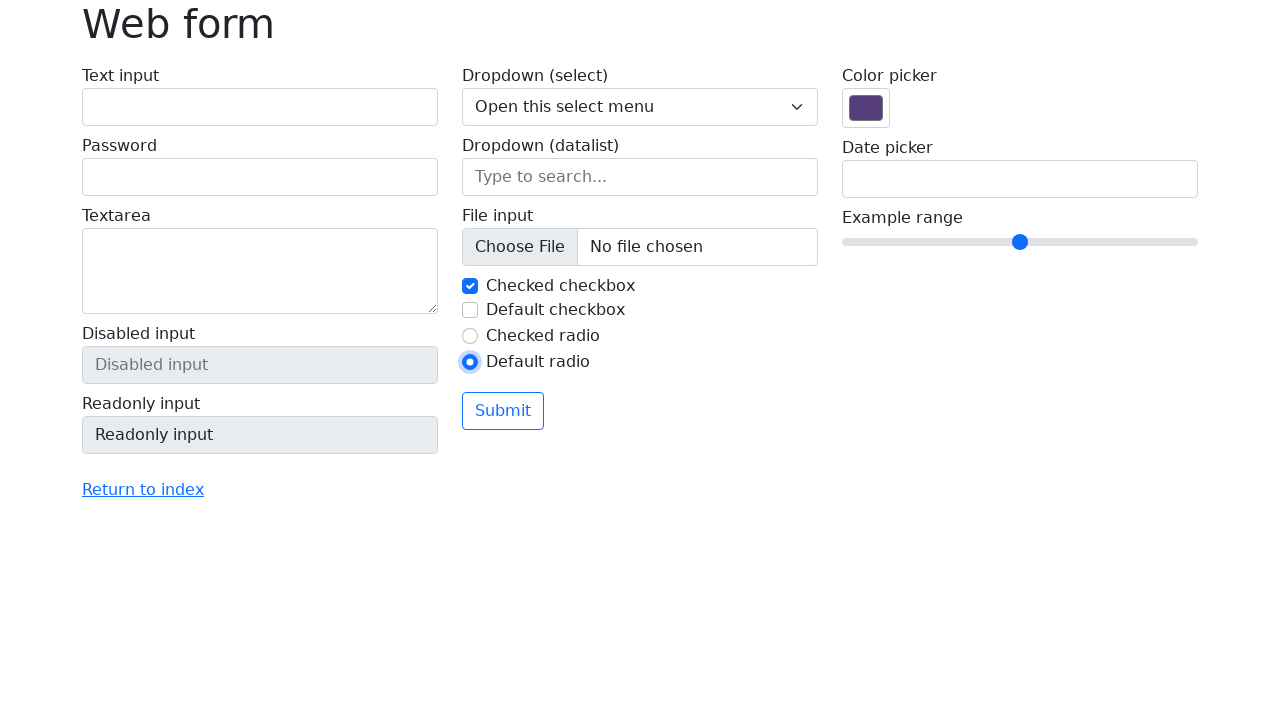

Verified that radio button #my-radio-2 is selected
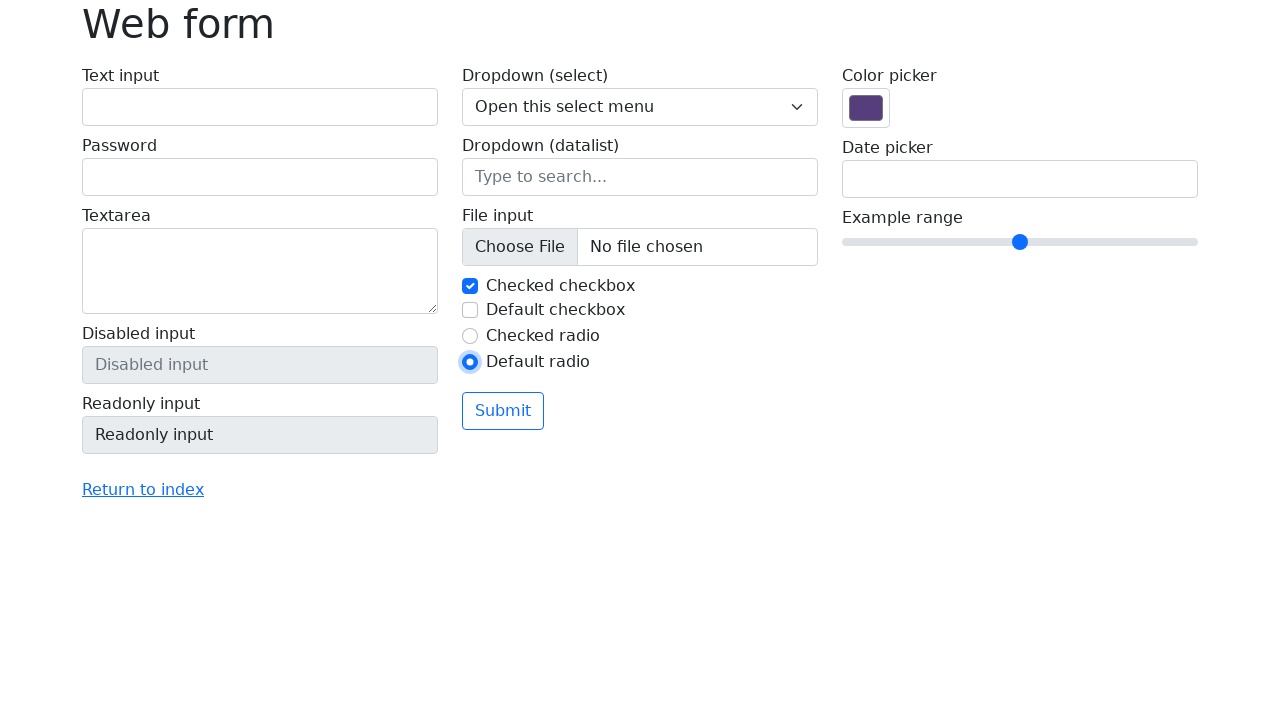

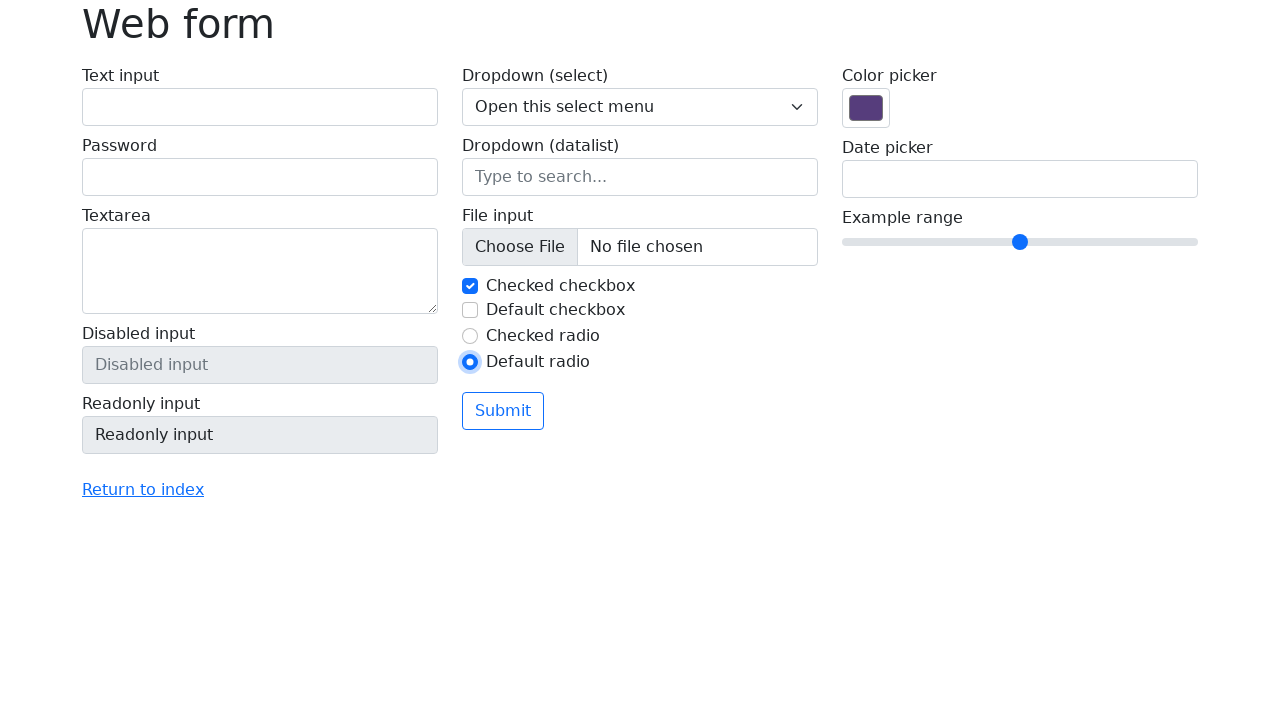